Navigates to the main page and clicks on the Streaming API link

Starting URL: https://ciricc.github.io/

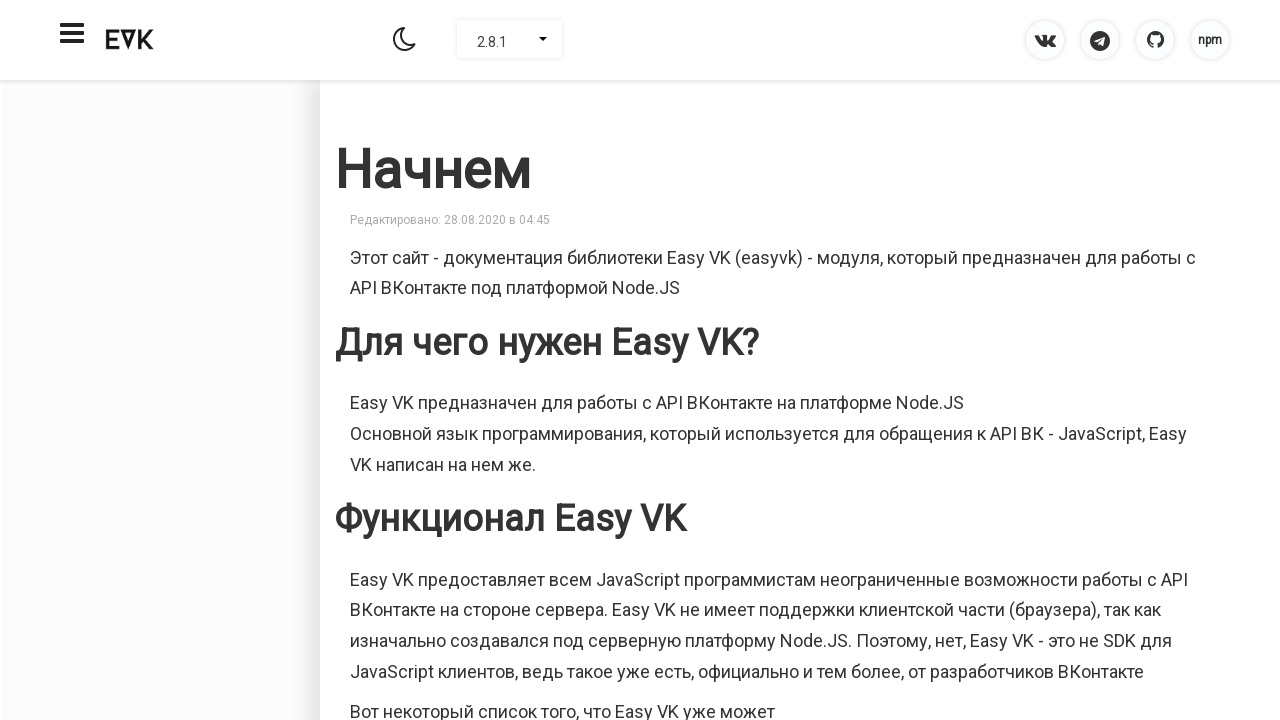

Navigated to main page at https://ciricc.github.io/
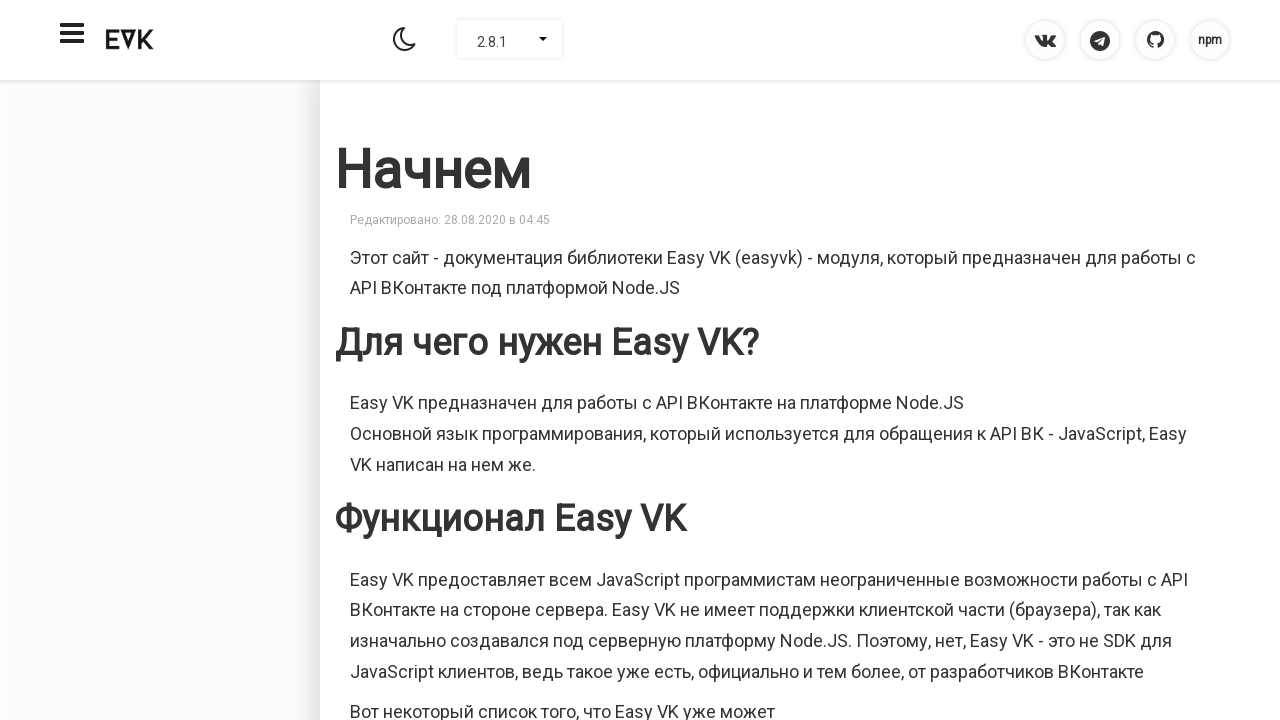

Clicked on the Streaming API link at (900, 361) on xpath=//*[@id="main-content"]/div/ul[1]/li[5]/a[2]
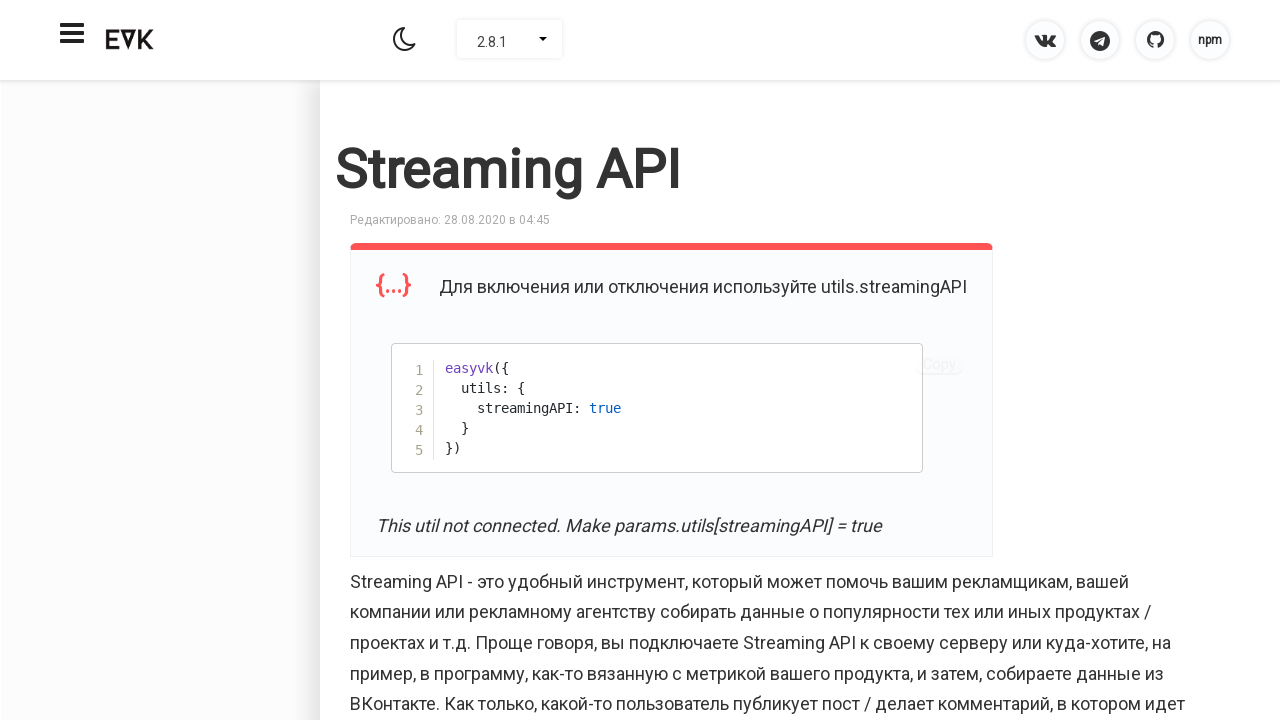

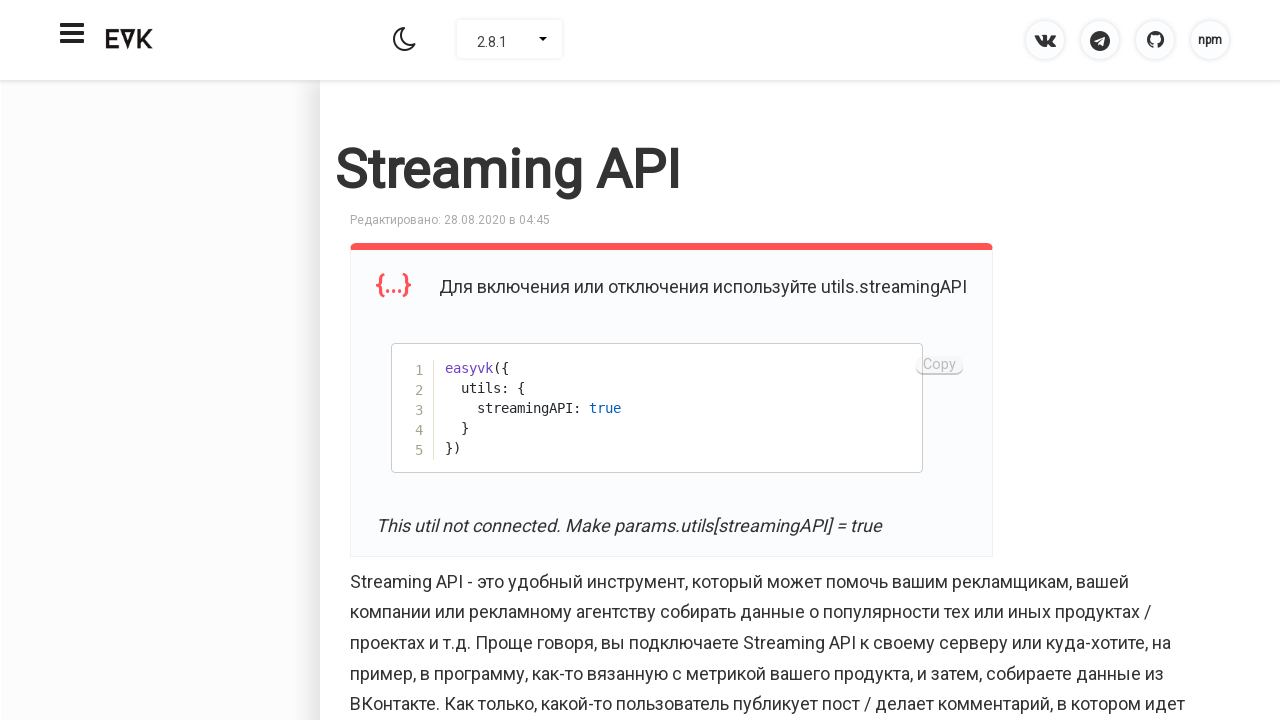